Tests USPS website navigation by hovering over the "Send" menu tab and clicking on "Look Up a ZIP Code" option from the dropdown menu

Starting URL: https://www.usps.com

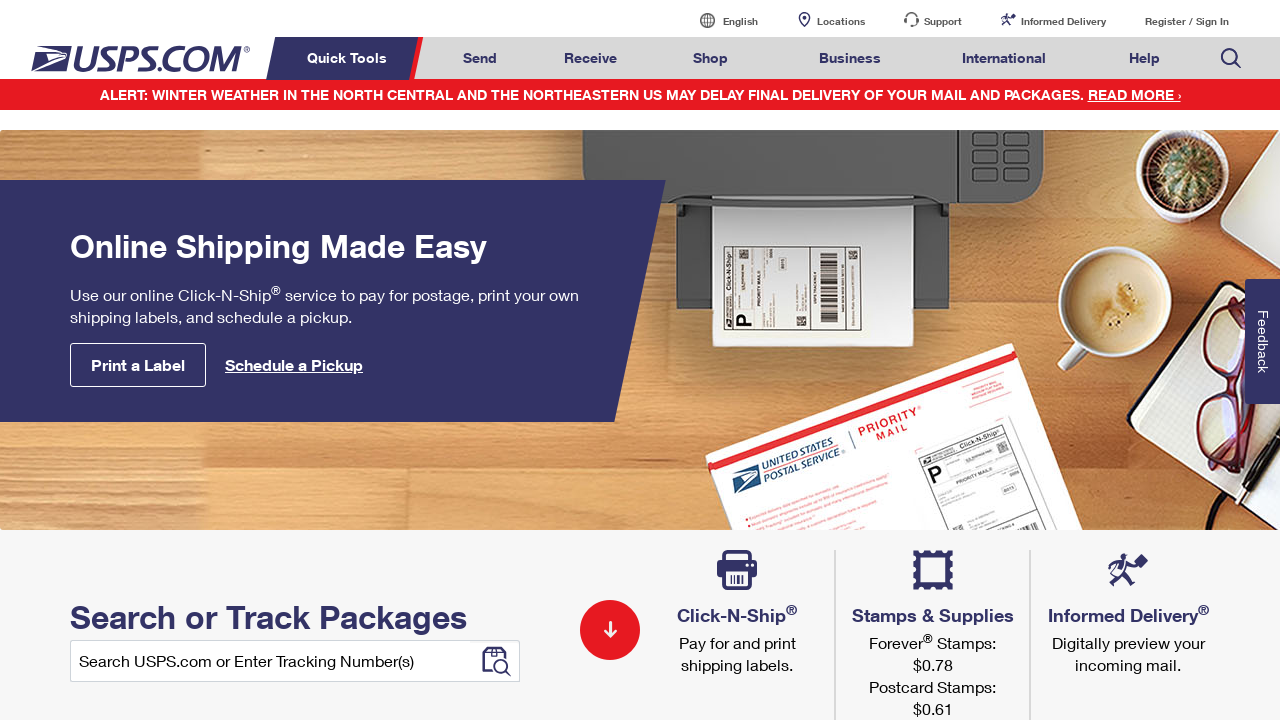

Hovered over the 'Send' menu tab to reveal dropdown menu at (480, 58) on xpath=//*[text()='Send']
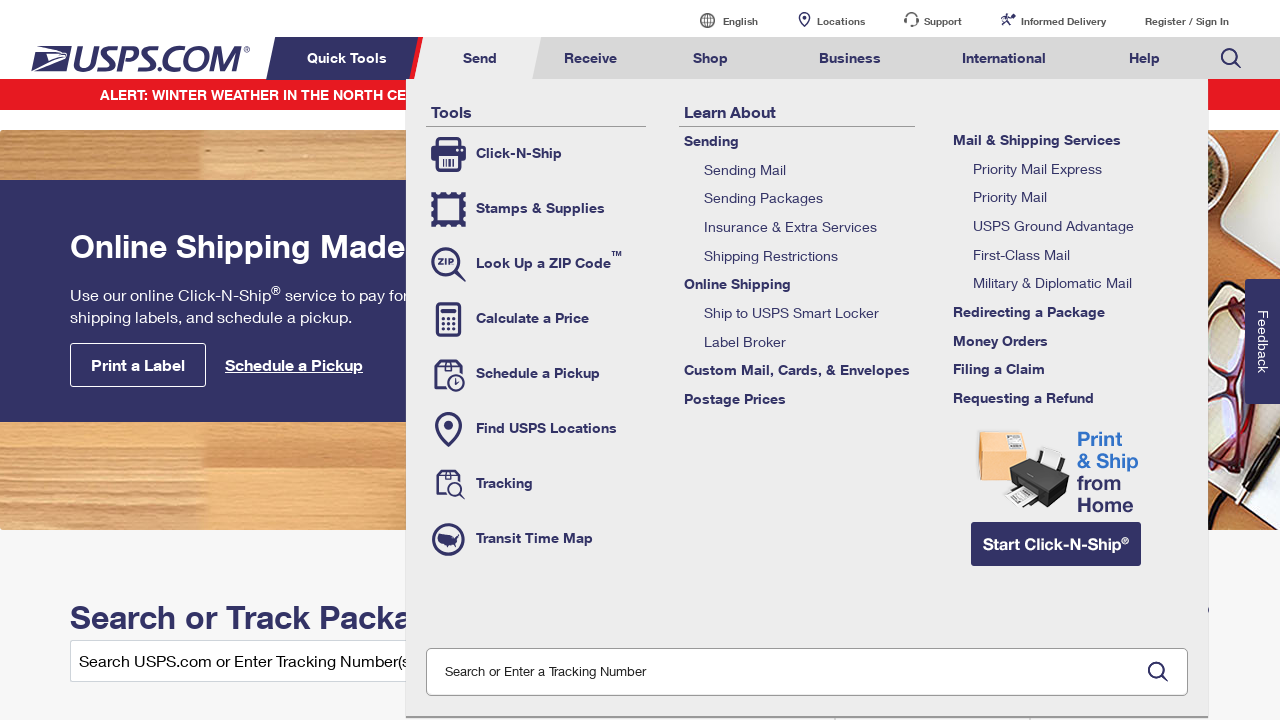

Clicked on 'Look Up a ZIP Code' option from the dropdown menu at (536, 264) on xpath=//*[text()='Look Up a ZIP Code']
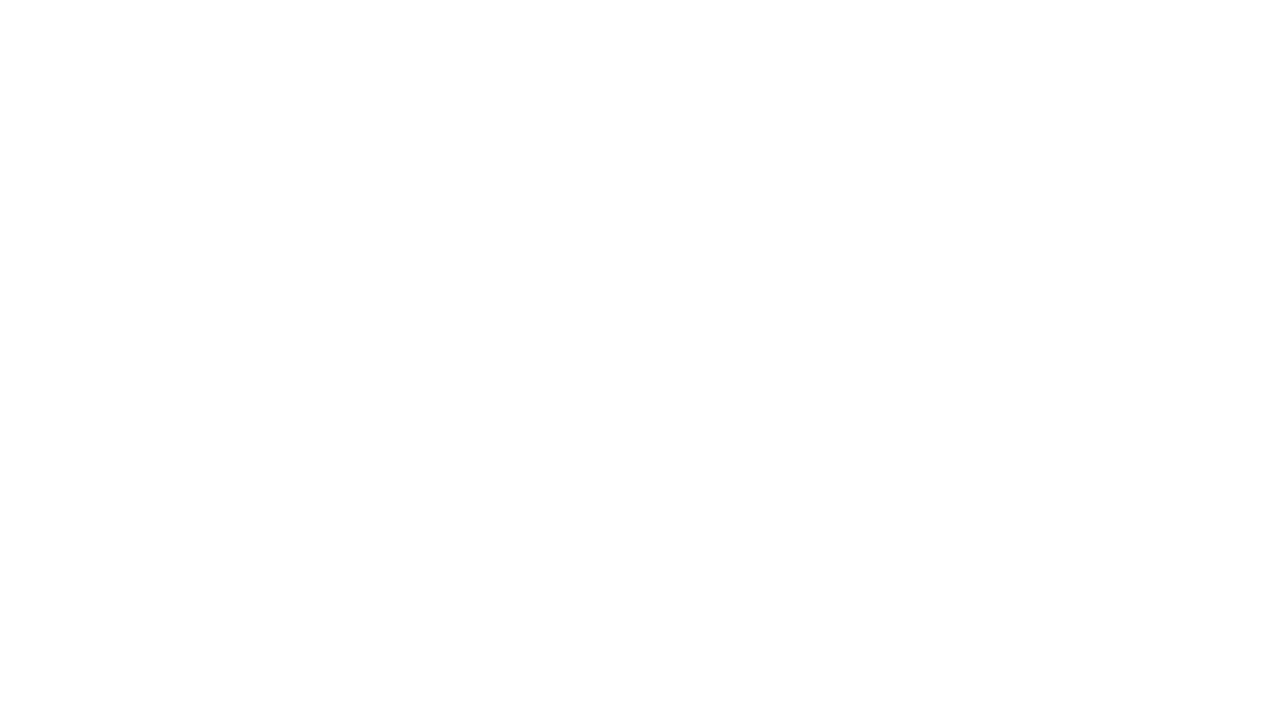

ZIP code lookup page loaded successfully
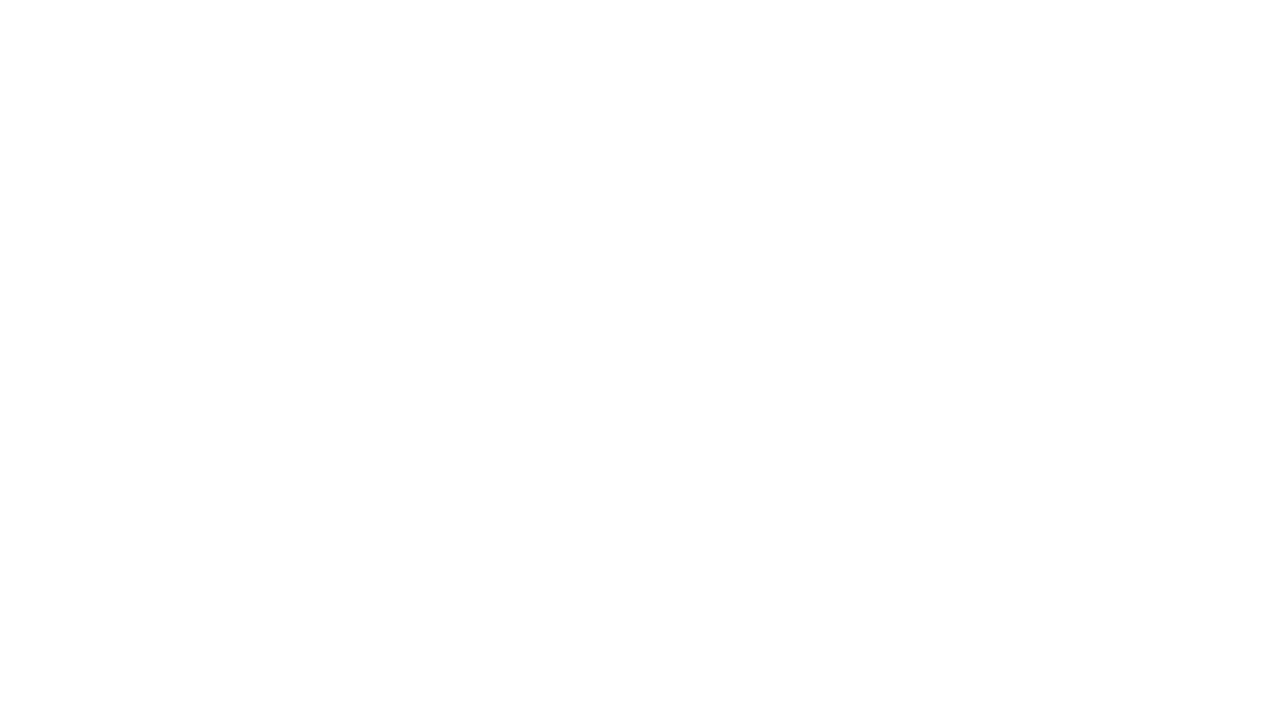

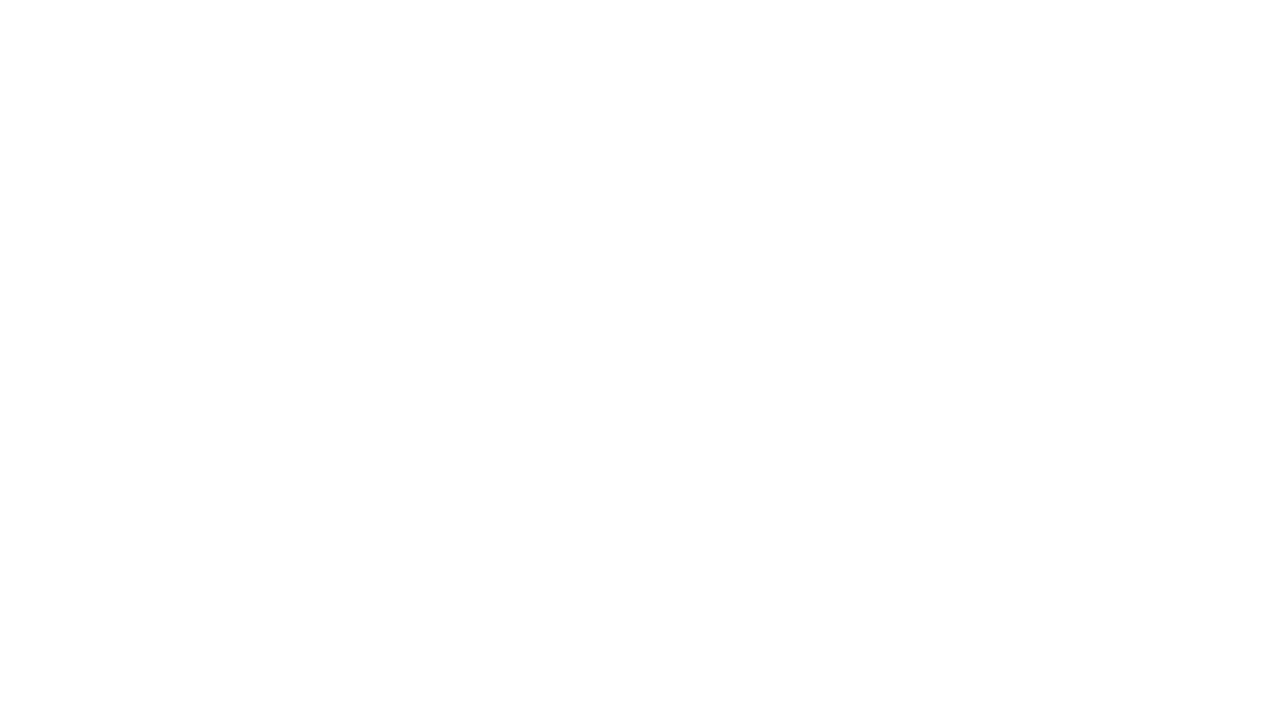